Tests the TodoMVC application by adding multiple todo items and verifying each item appears in the list after being added

Starting URL: https://demo.playwright.dev/todomvc

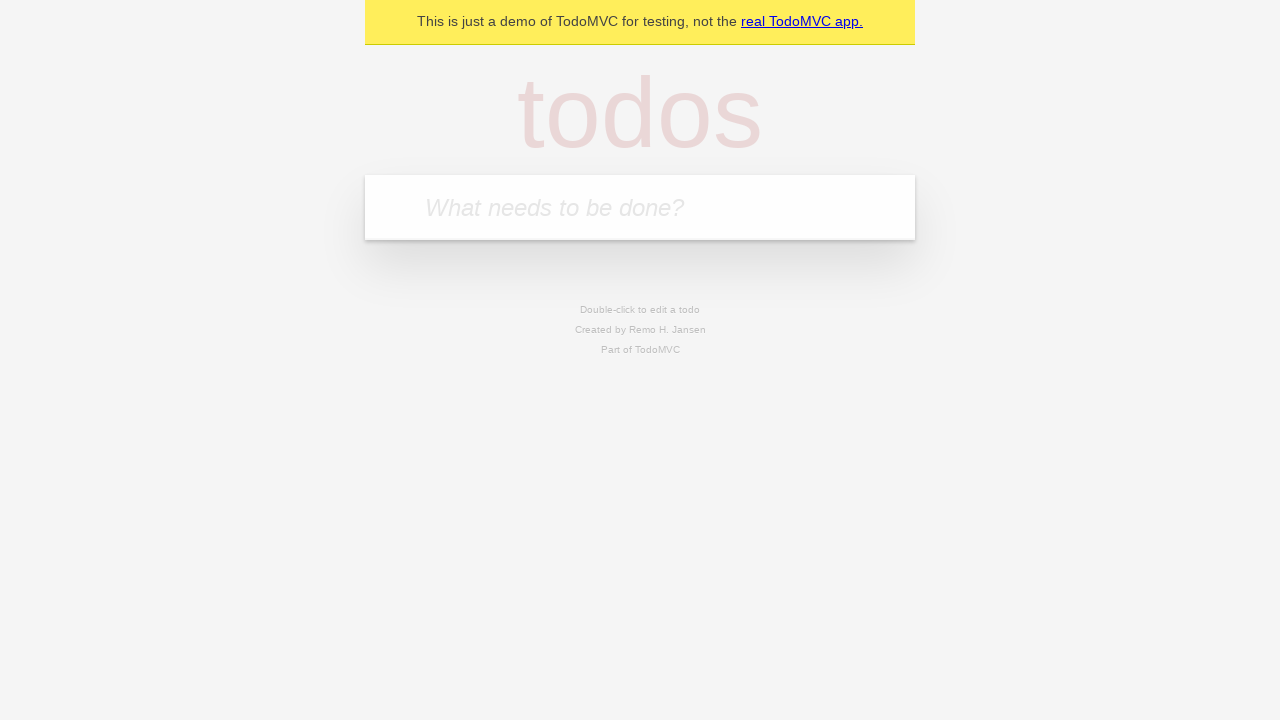

Located the todo input field
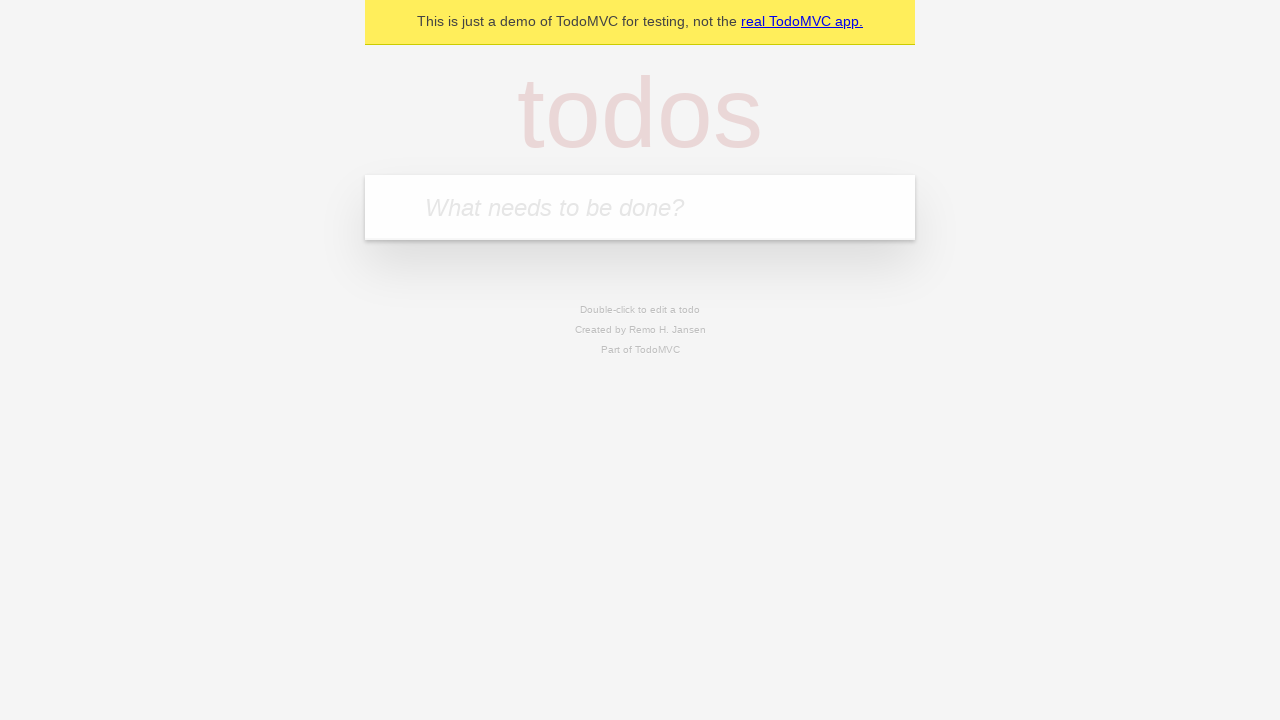

Filled input field with todo: 'take a bath' on internal:attr=[placeholder="What needs to be done?"i]
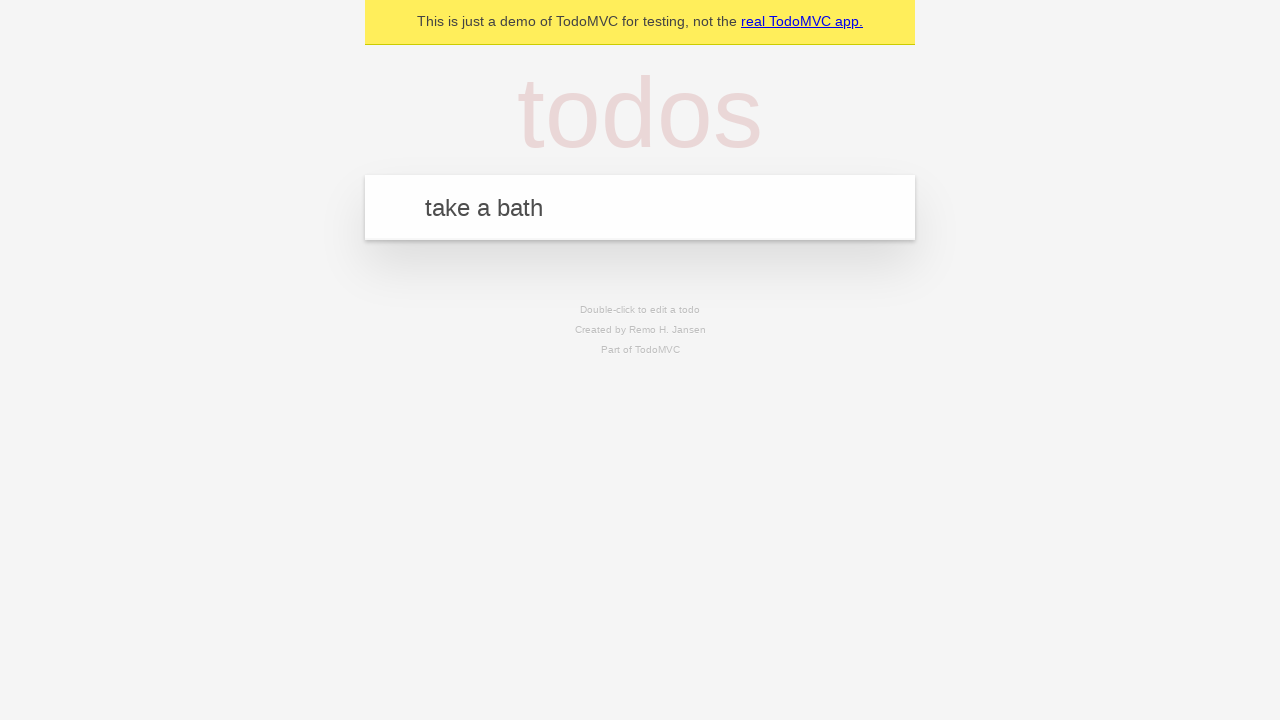

Pressed Enter to add todo: 'take a bath' on internal:attr=[placeholder="What needs to be done?"i]
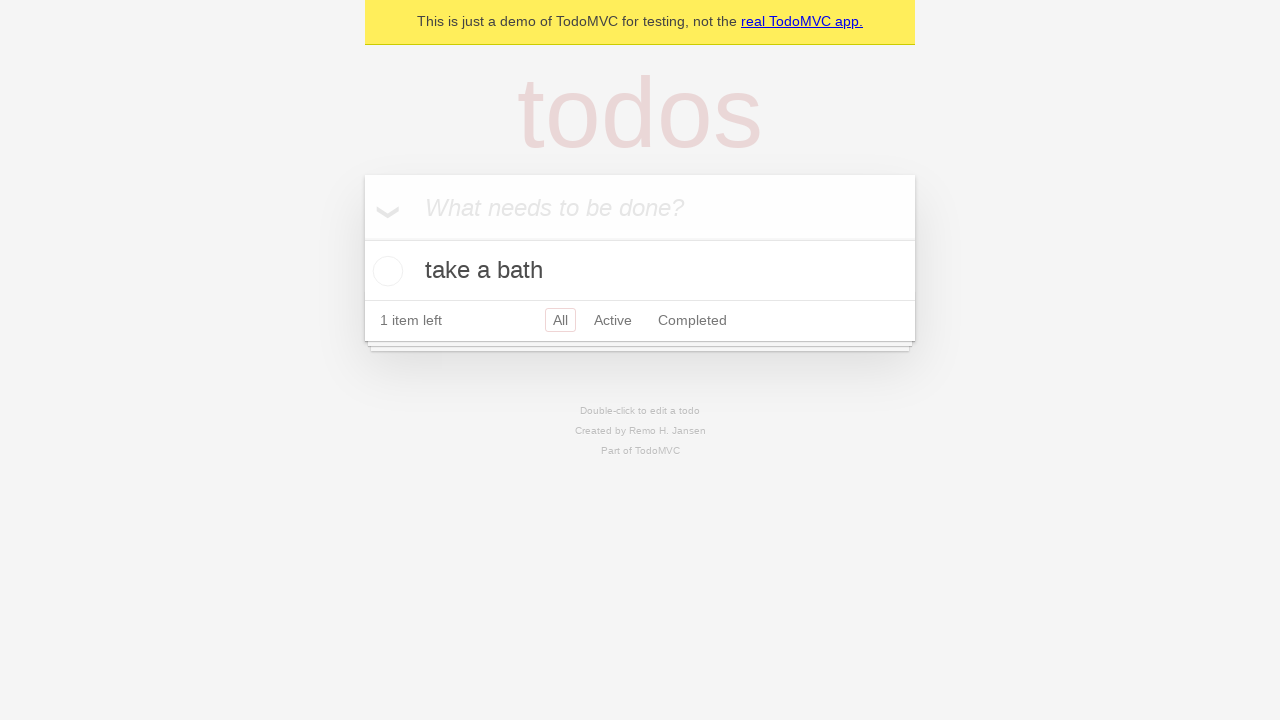

Filled input field with todo: 'eat breakfast' on internal:attr=[placeholder="What needs to be done?"i]
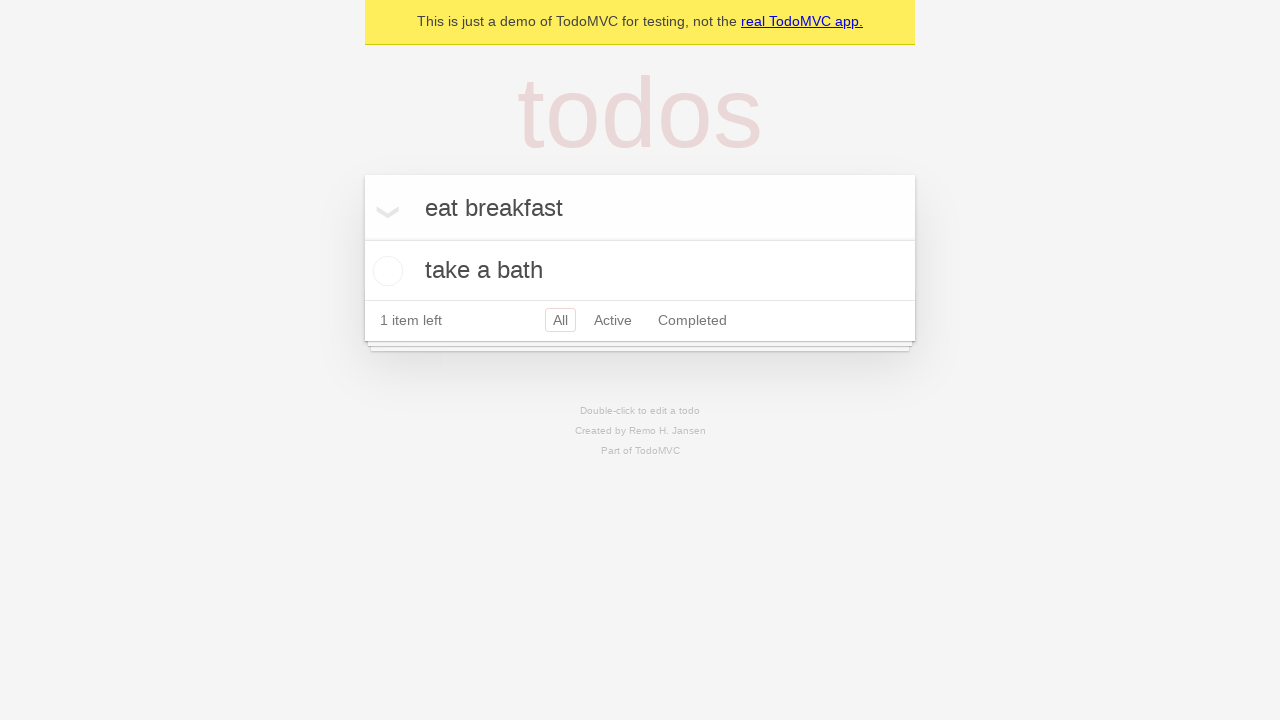

Pressed Enter to add todo: 'eat breakfast' on internal:attr=[placeholder="What needs to be done?"i]
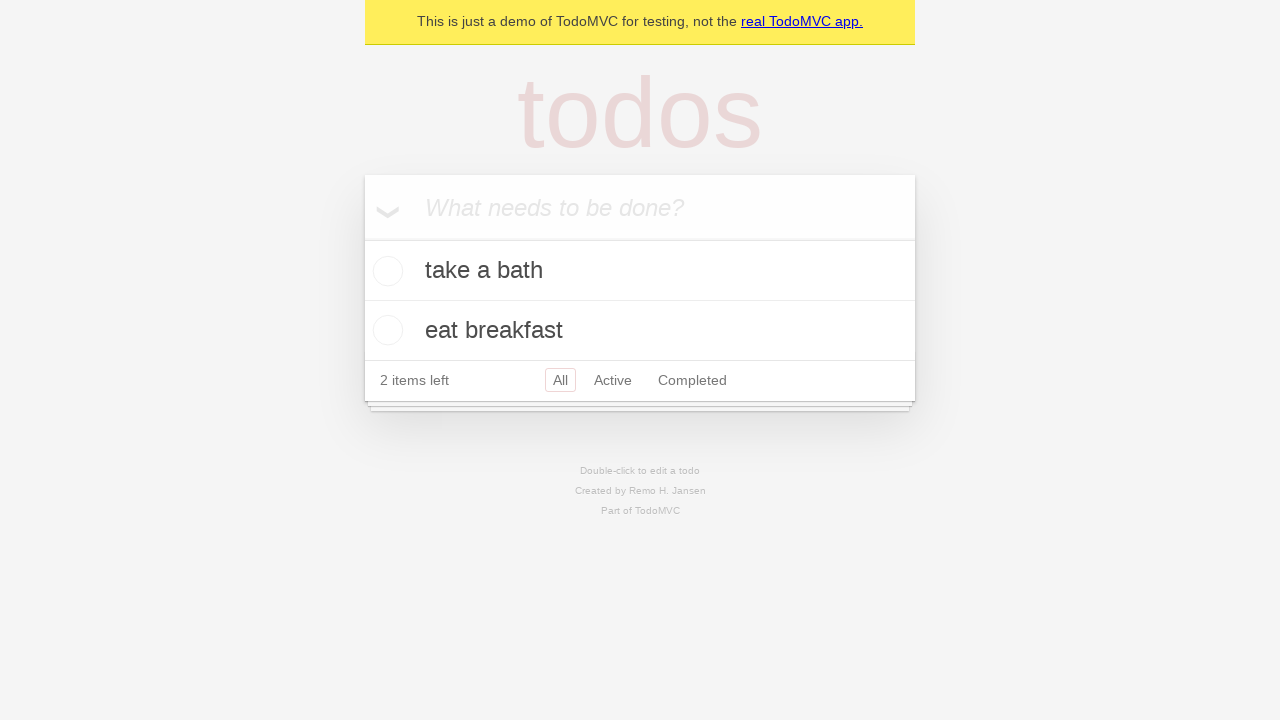

Filled input field with todo: 'brush your teeth' on internal:attr=[placeholder="What needs to be done?"i]
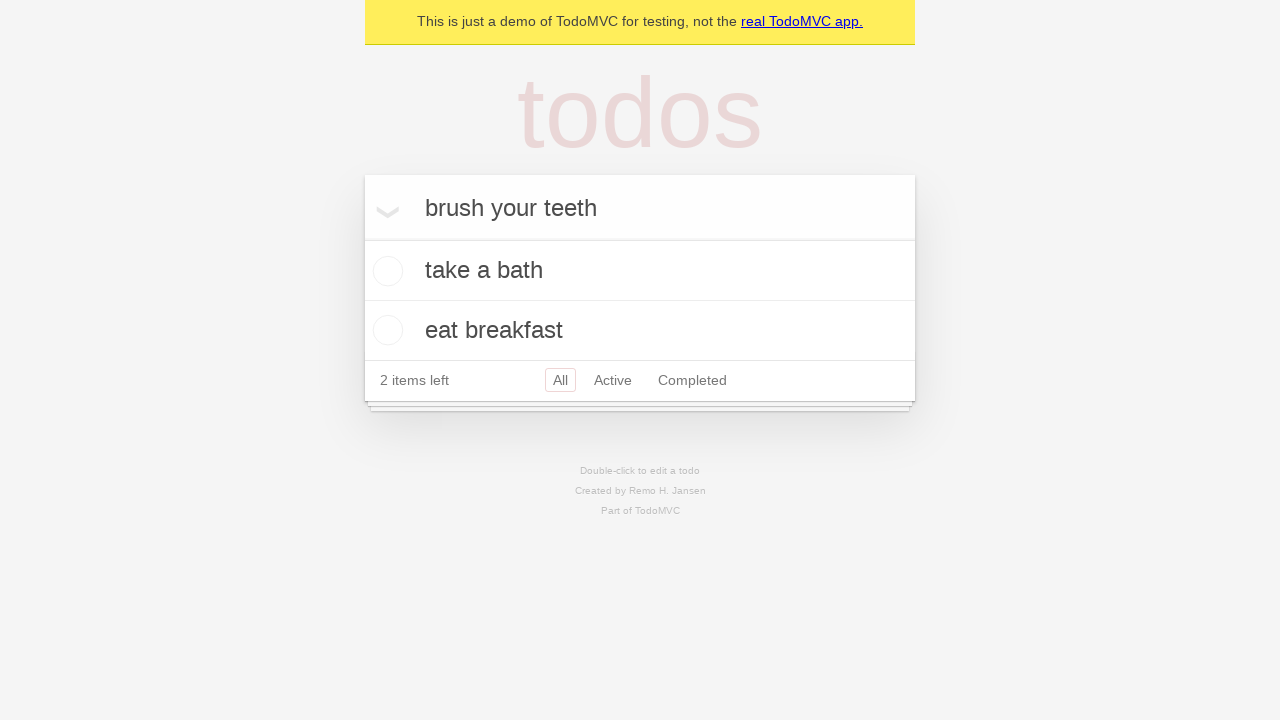

Pressed Enter to add todo: 'brush your teeth' on internal:attr=[placeholder="What needs to be done?"i]
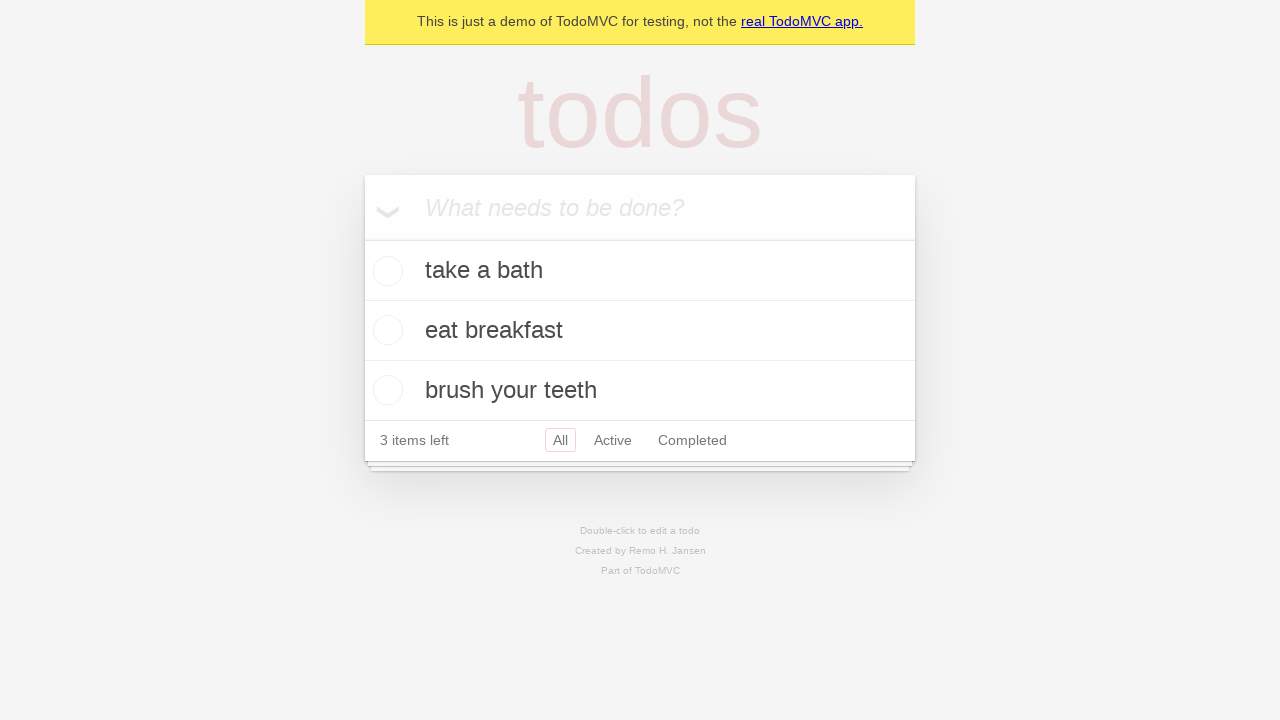

Filled input field with todo: 'go to work' on internal:attr=[placeholder="What needs to be done?"i]
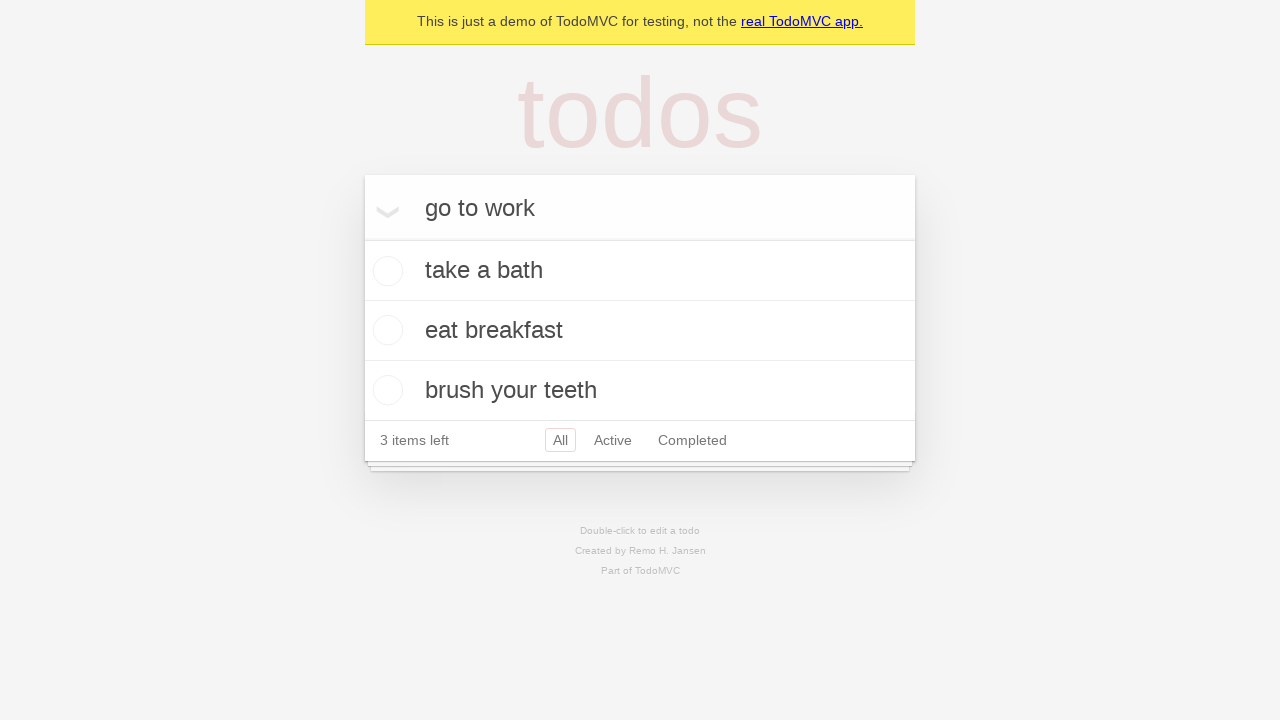

Pressed Enter to add todo: 'go to work' on internal:attr=[placeholder="What needs to be done?"i]
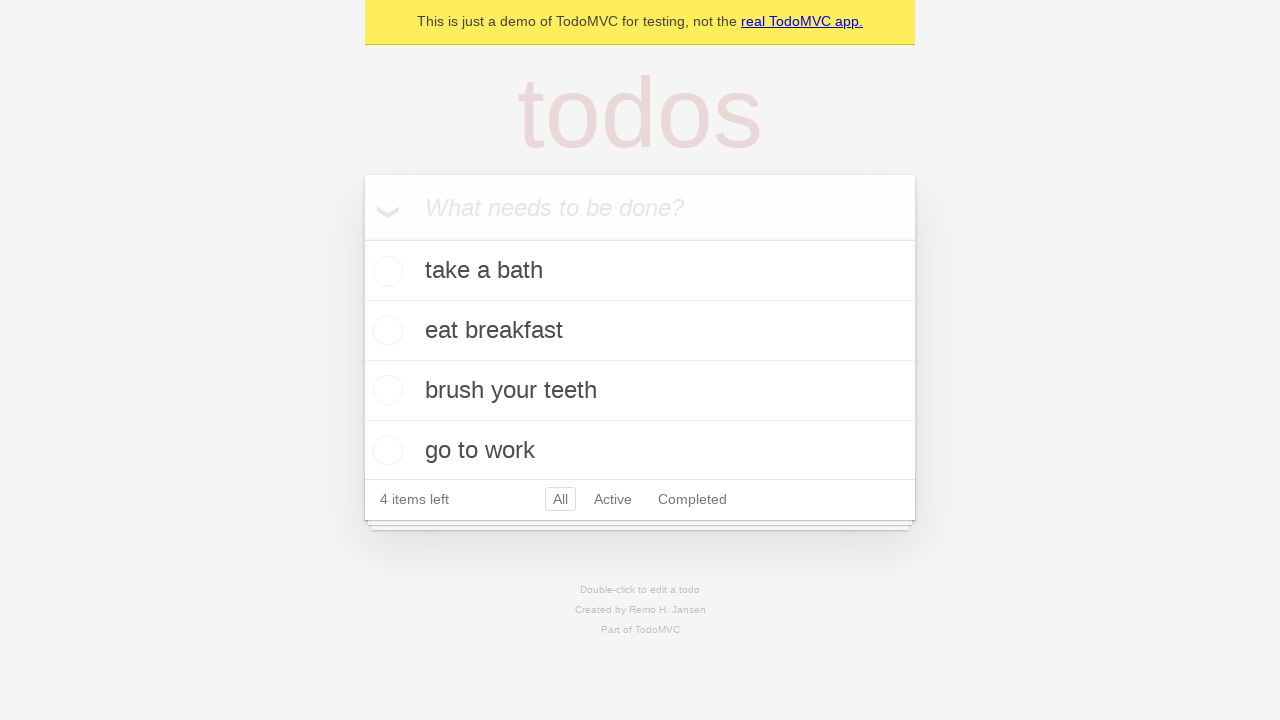

Filled input field with todo: 'go to sleep' on internal:attr=[placeholder="What needs to be done?"i]
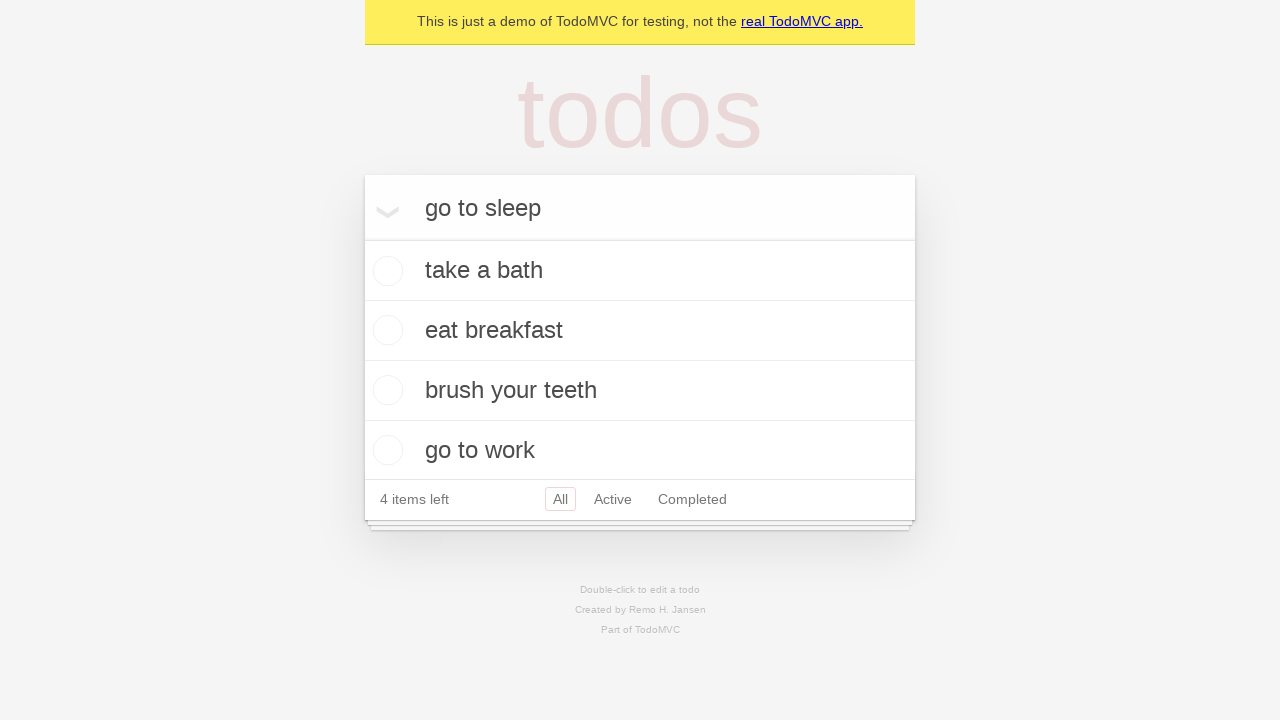

Pressed Enter to add todo: 'go to sleep' on internal:attr=[placeholder="What needs to be done?"i]
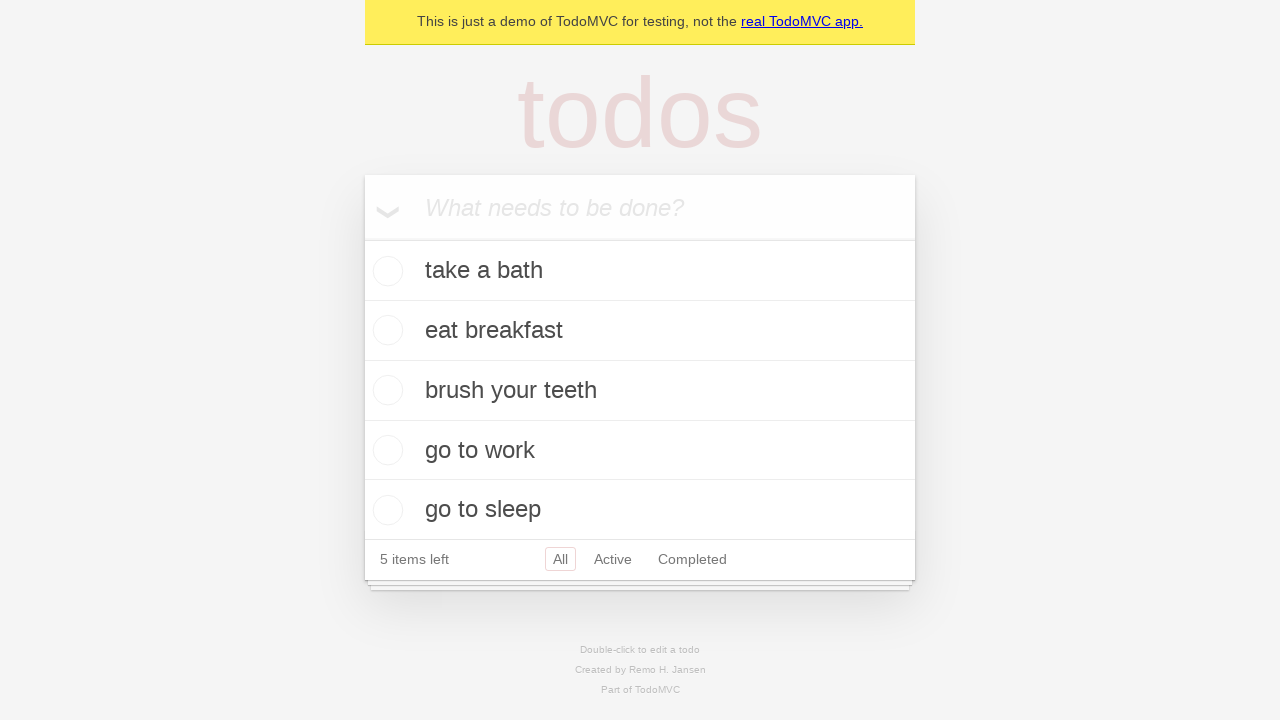

Verified all todos are visible in the list
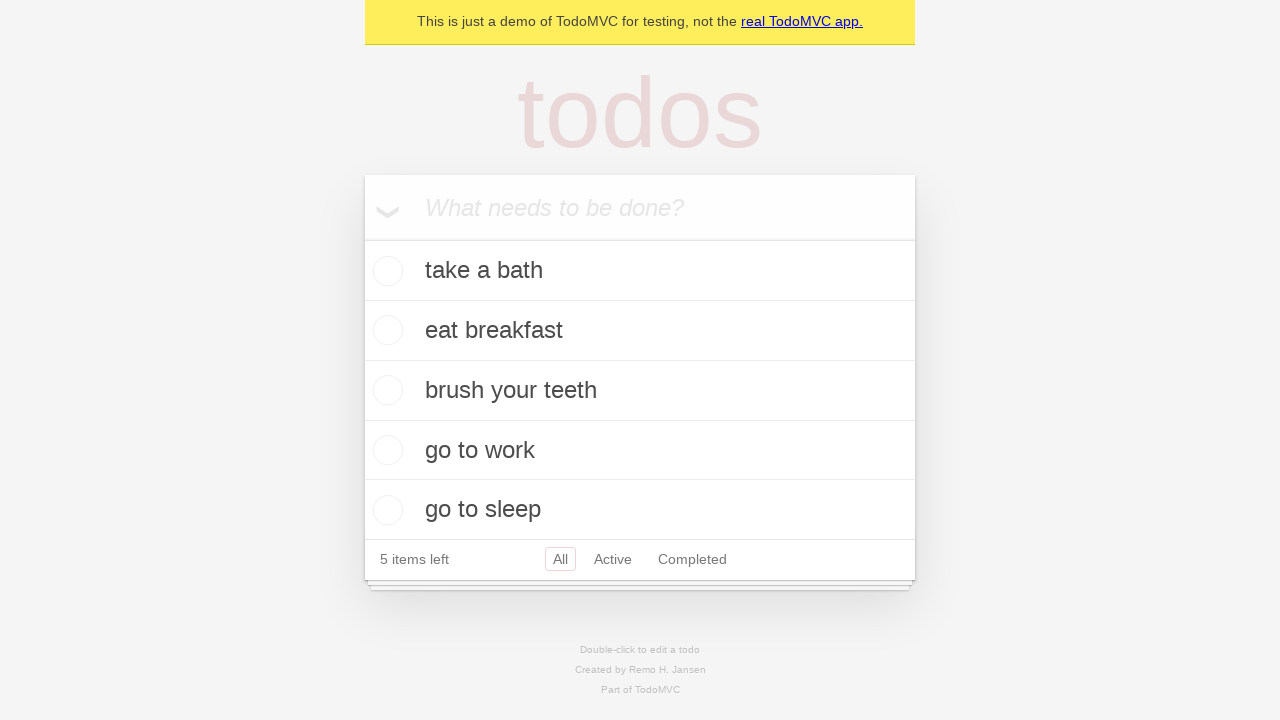

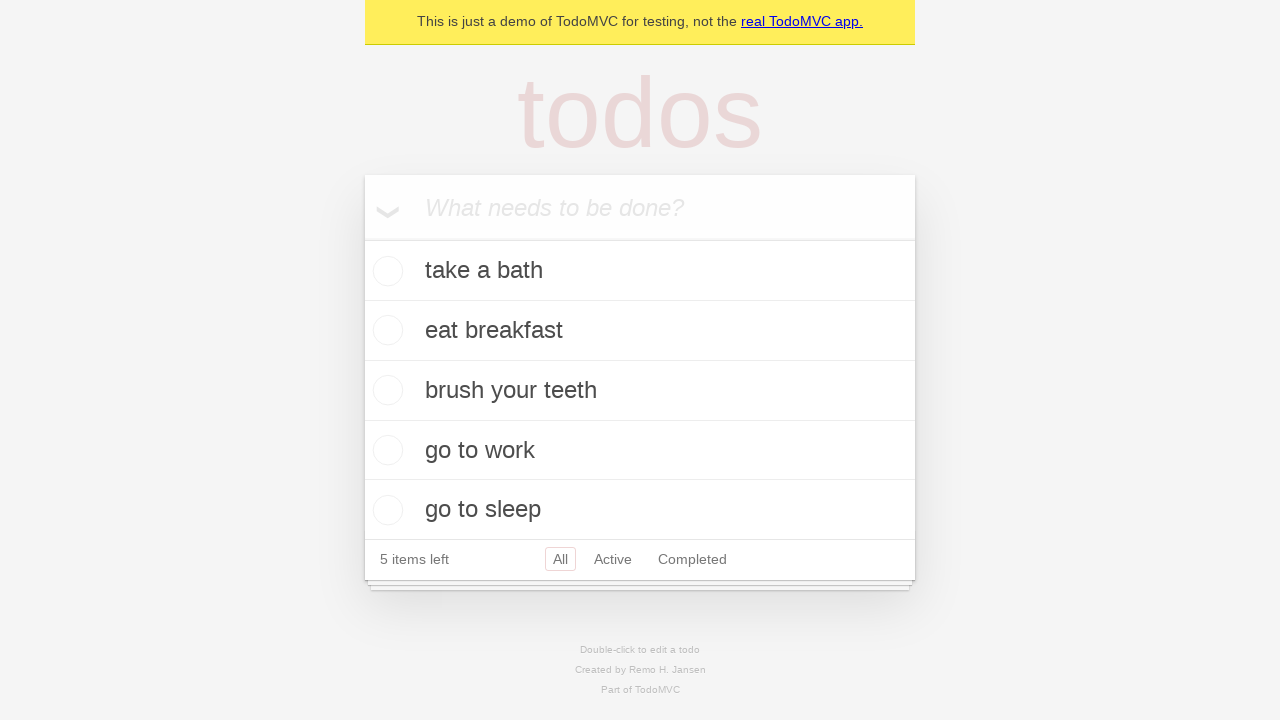